Tests the attributes test page by locating header elements and clicking the "Add Another Attribute" button to verify dynamic attribute functionality.

Starting URL: https://testpages.herokuapp.com/styled/attributes-test.html

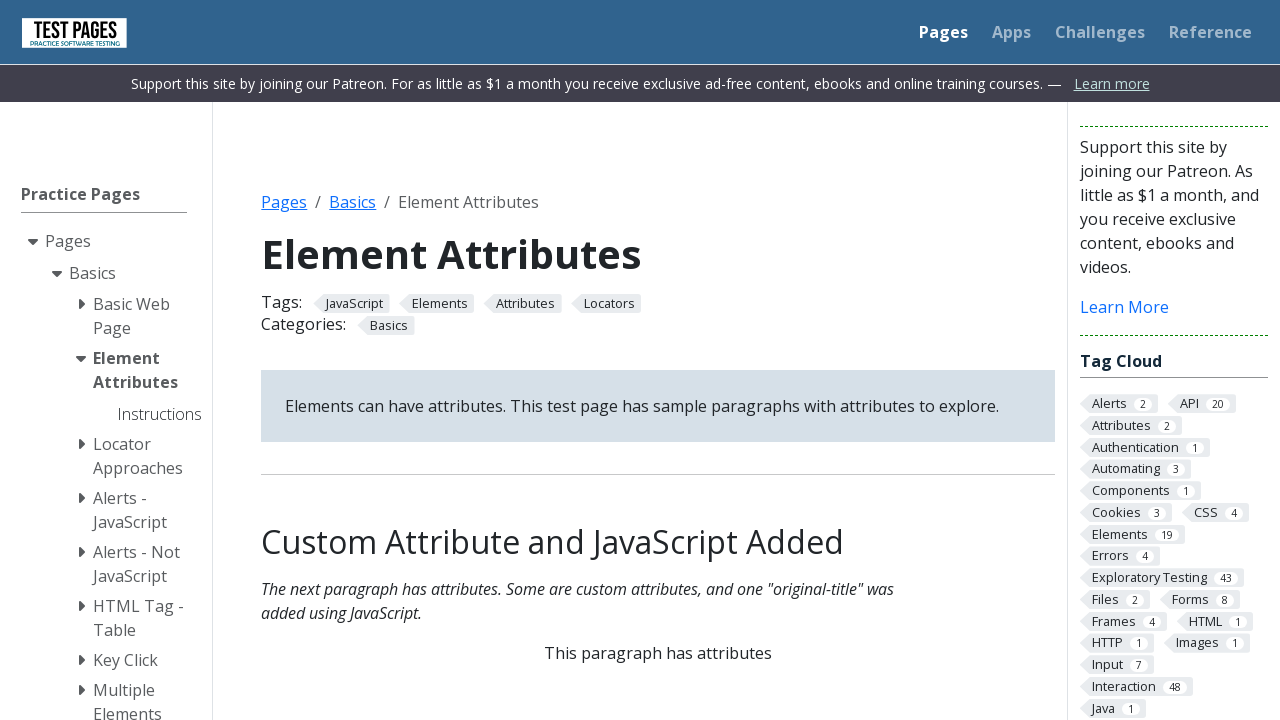

h1 title element is present
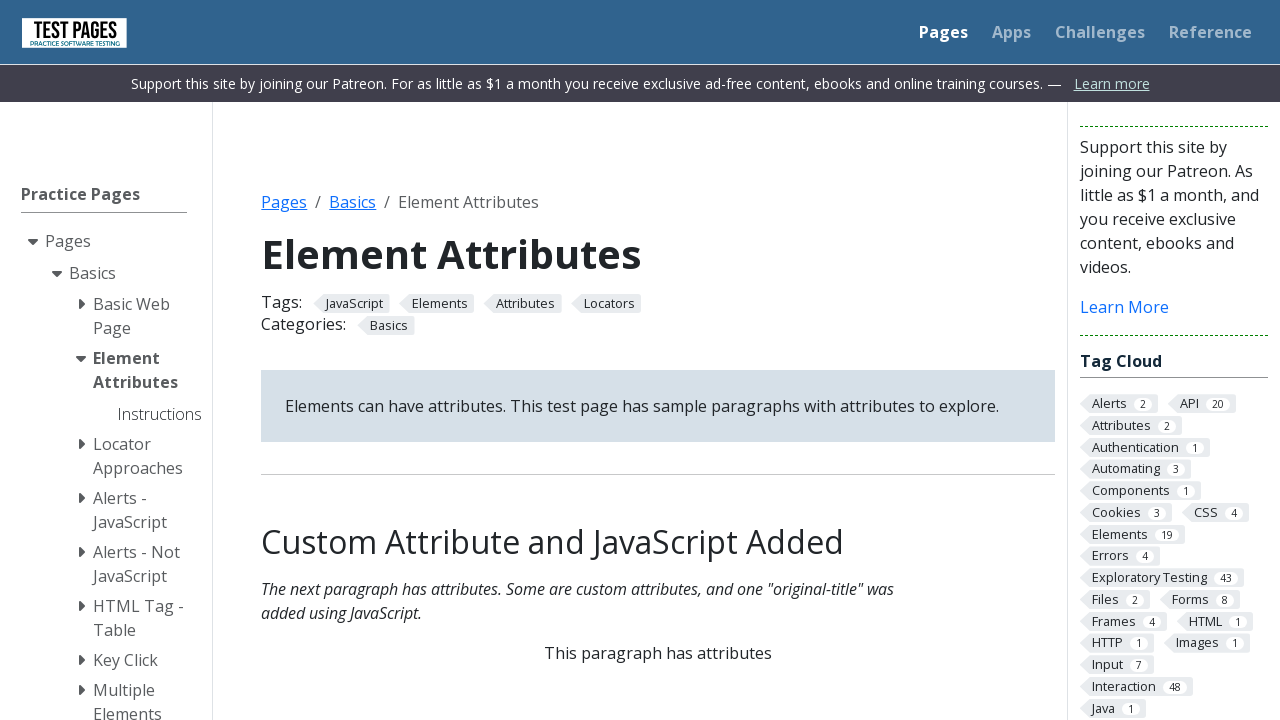

h2 subtitle element is present
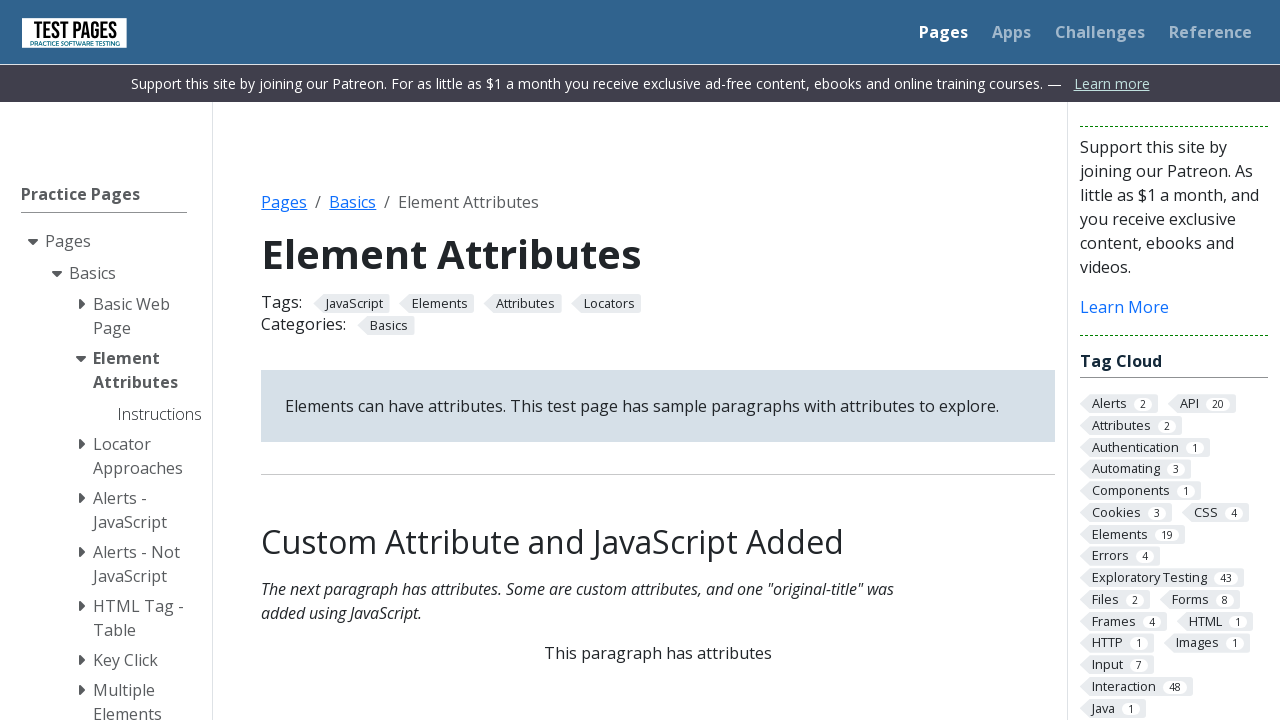

Dynamic attributes element loaded
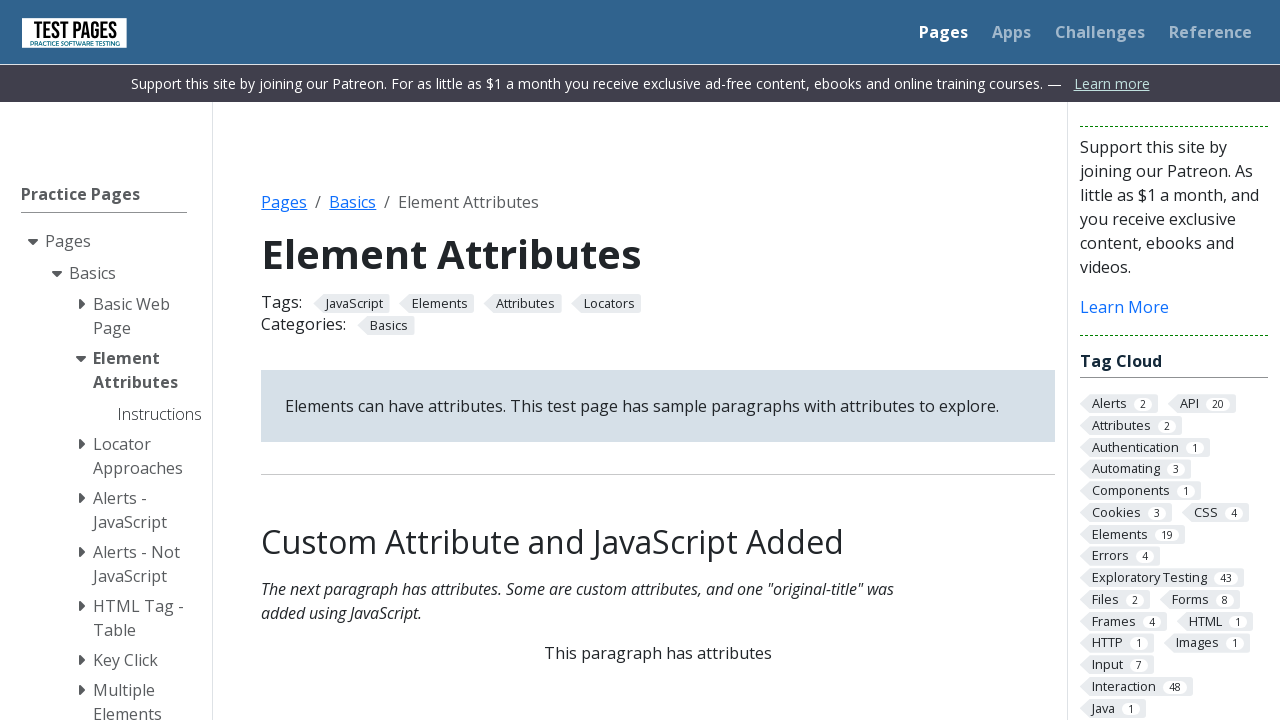

Clicked 'Add Another Attribute' button at (658, 360) on .styled-click-button
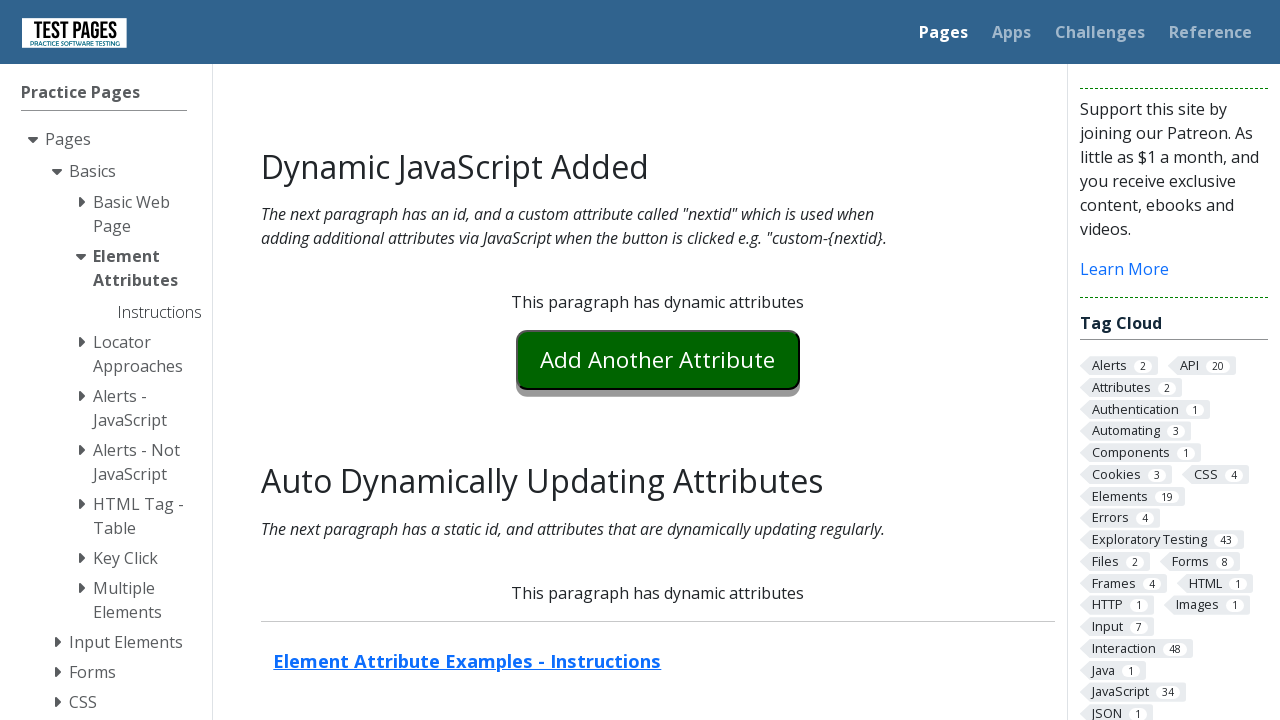

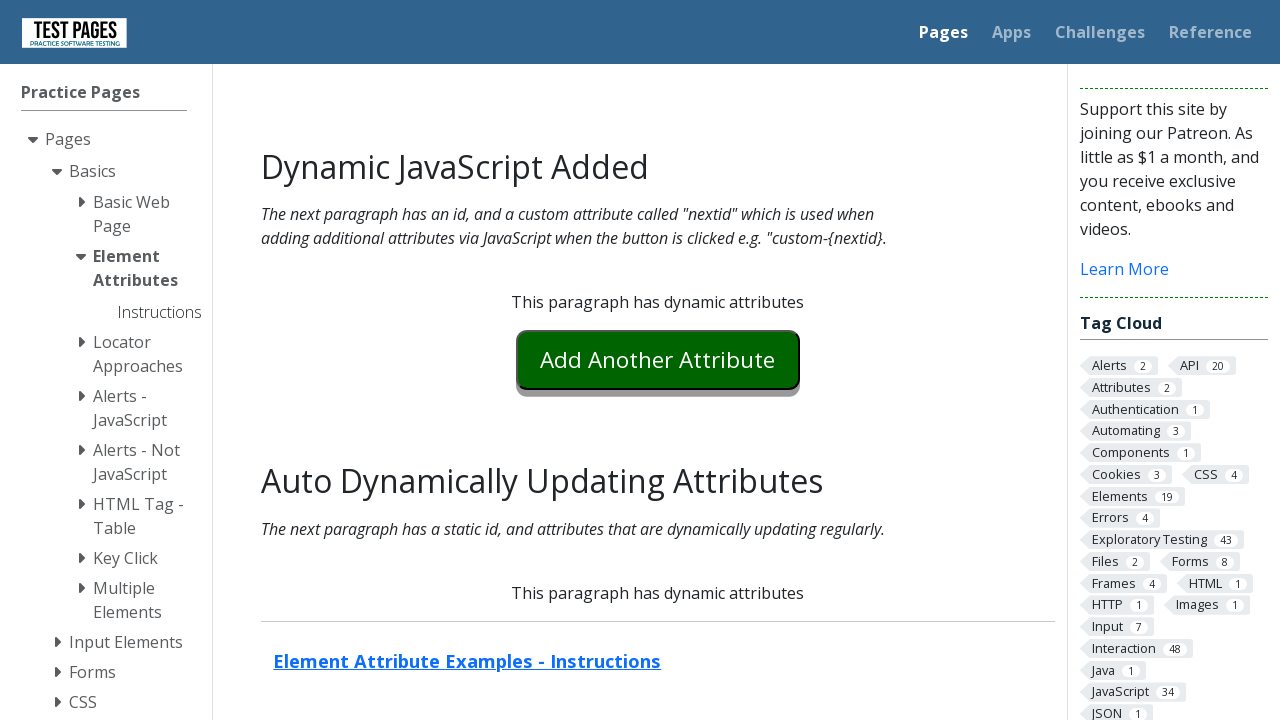